Tests browser window handling by clicking a button to open a new tab, switching to the new tab to verify its content, then closing it and returning to the parent window.

Starting URL: https://demoqa.com/browser-windows

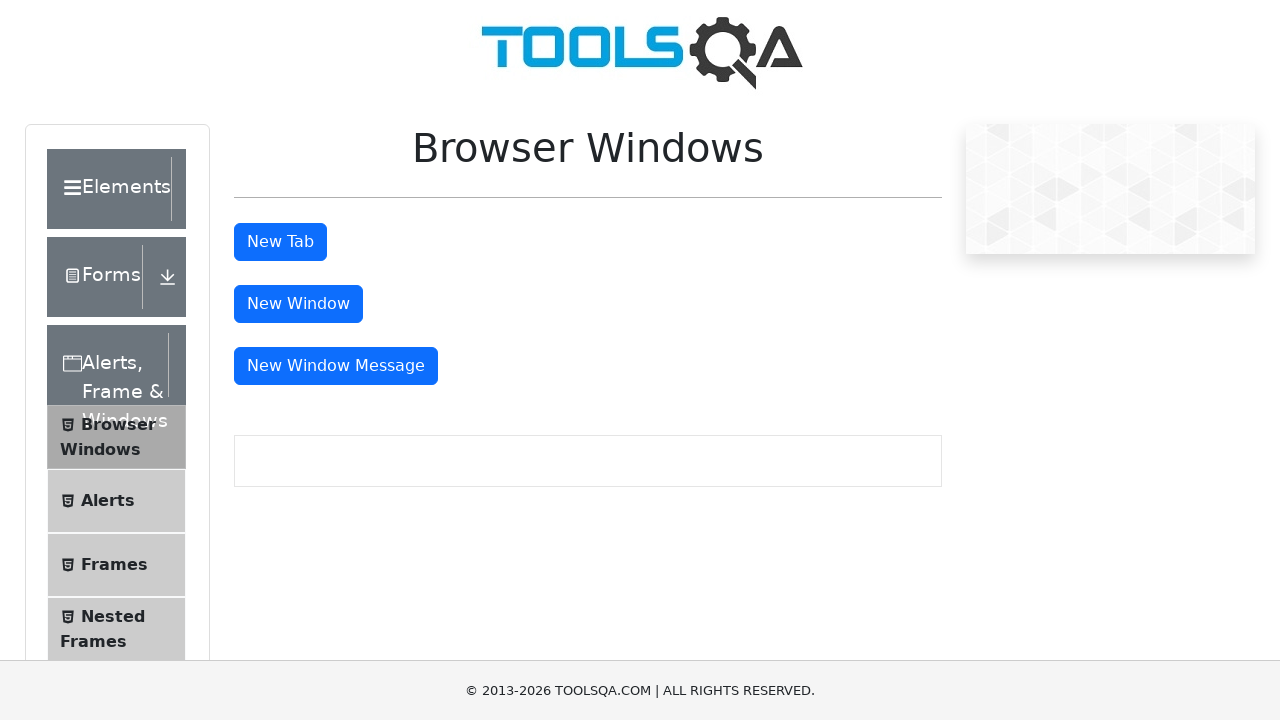

Clicked tab button to open a new tab at (280, 242) on #tabButton
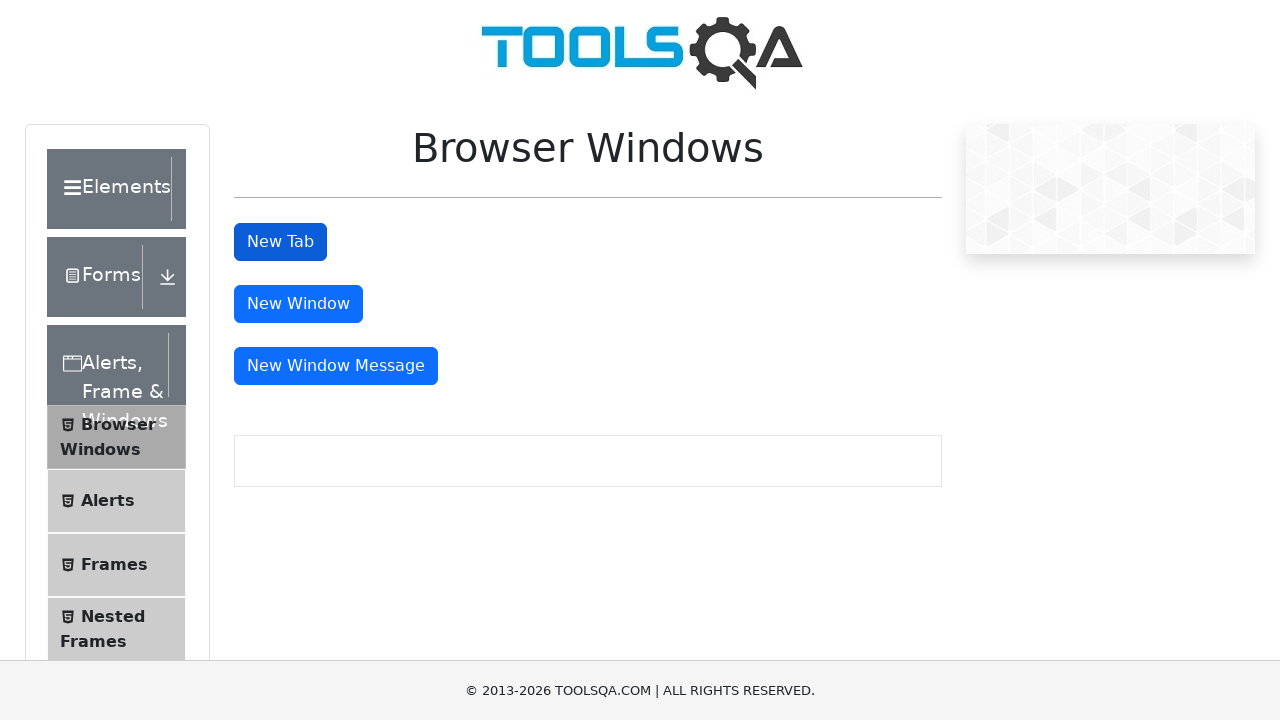

New tab page object captured
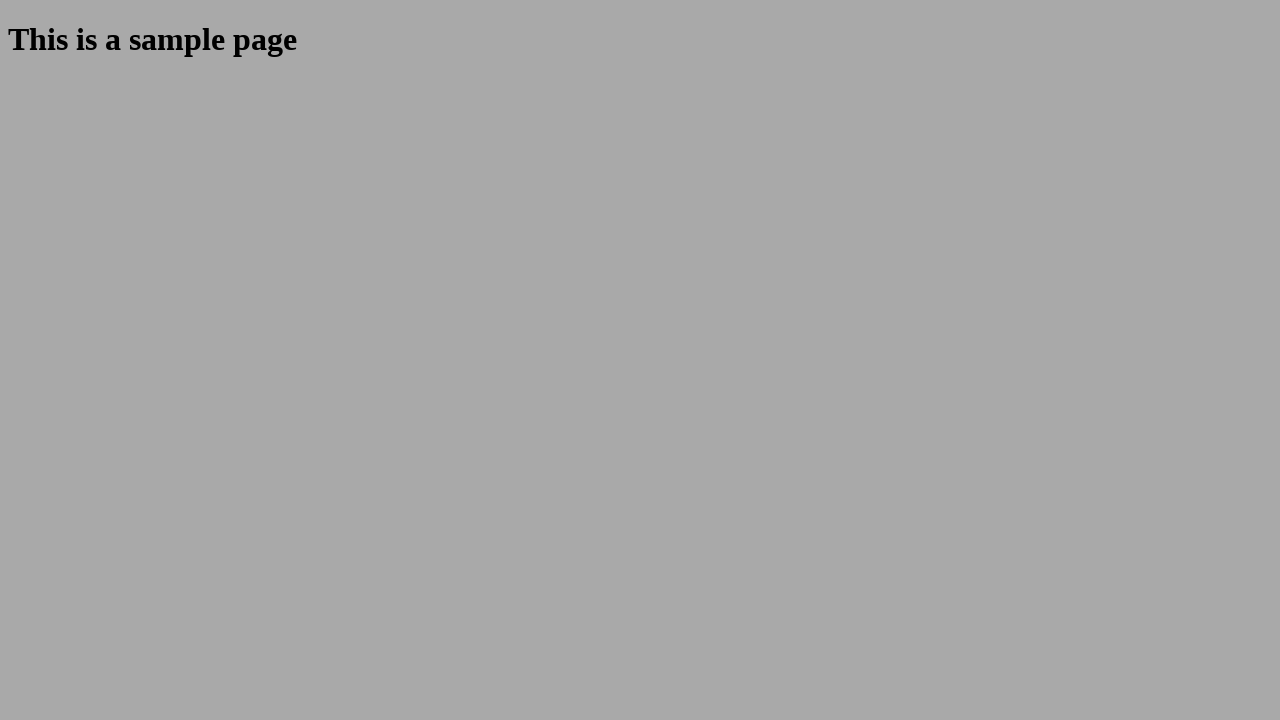

New tab page loaded successfully
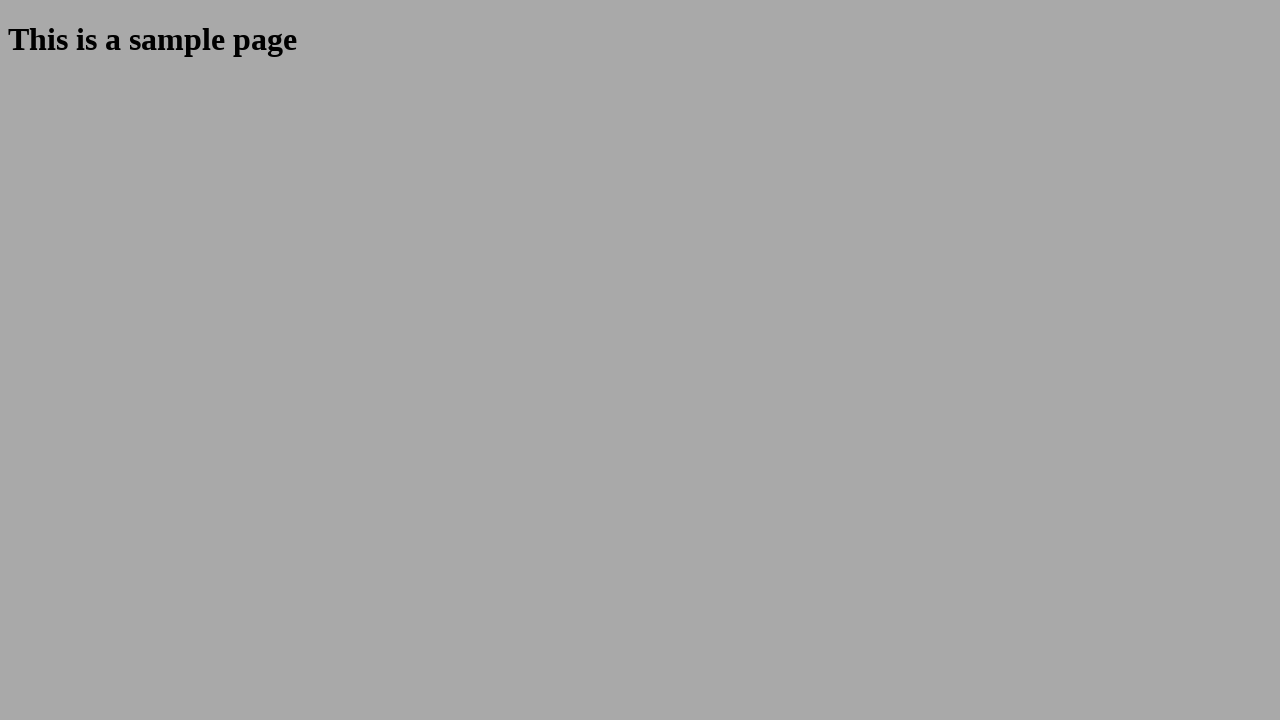

Sample heading element is visible on new tab
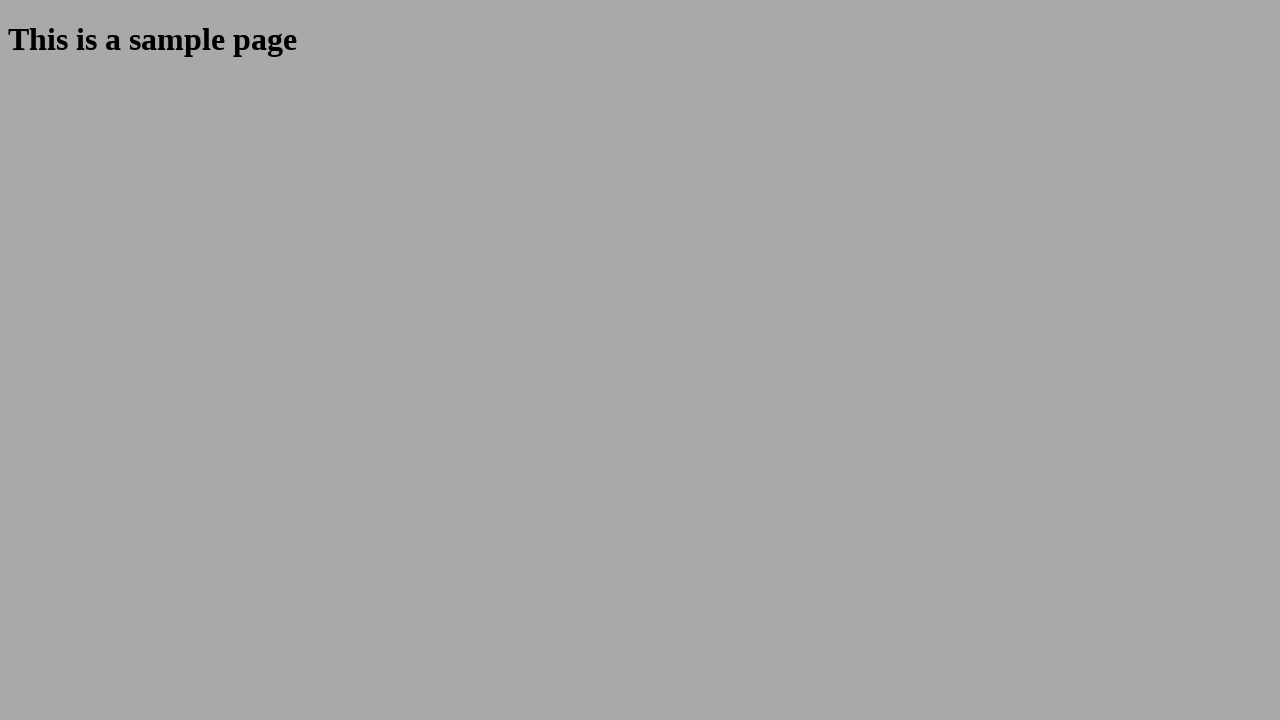

Retrieved heading text from new tab: 'This is a sample page'
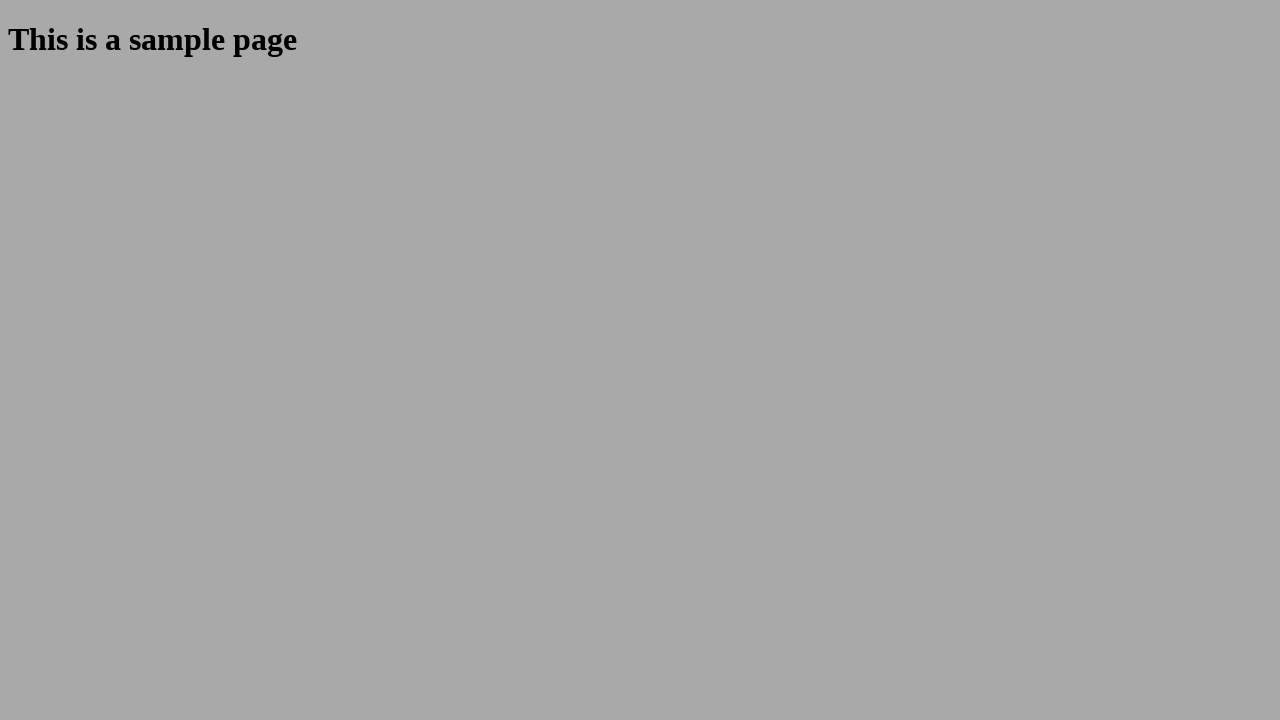

Closed the new tab
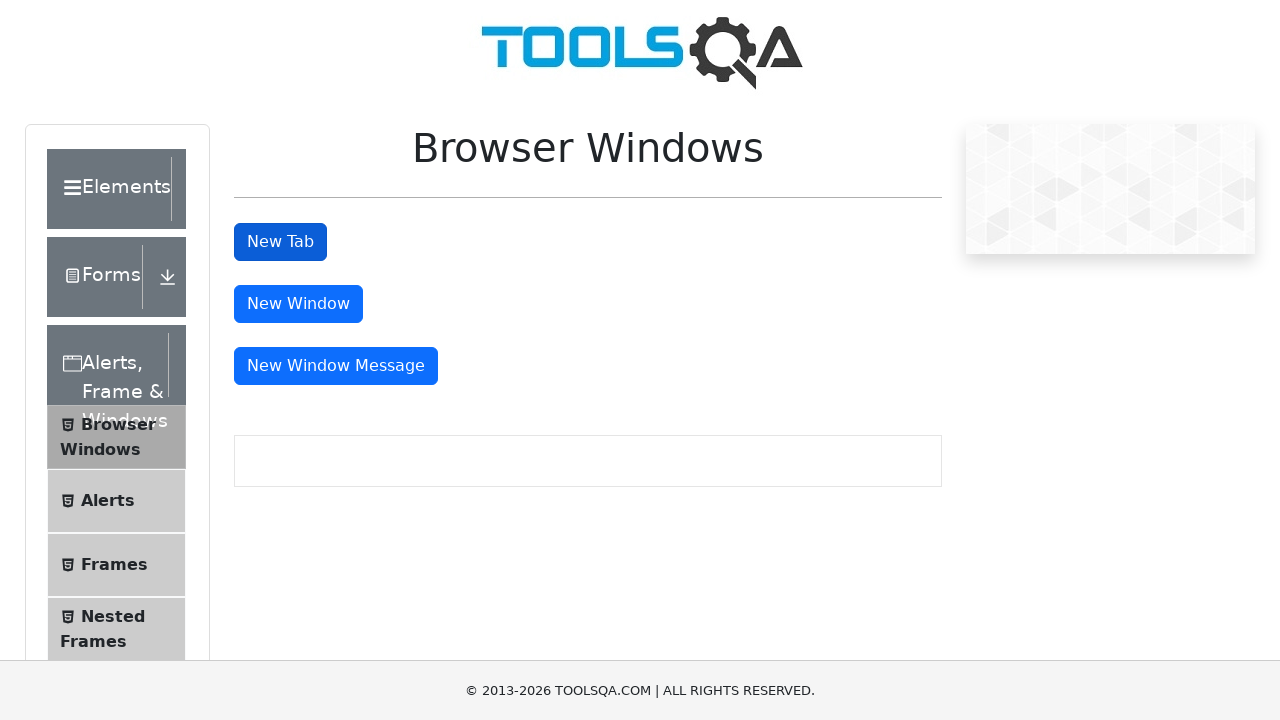

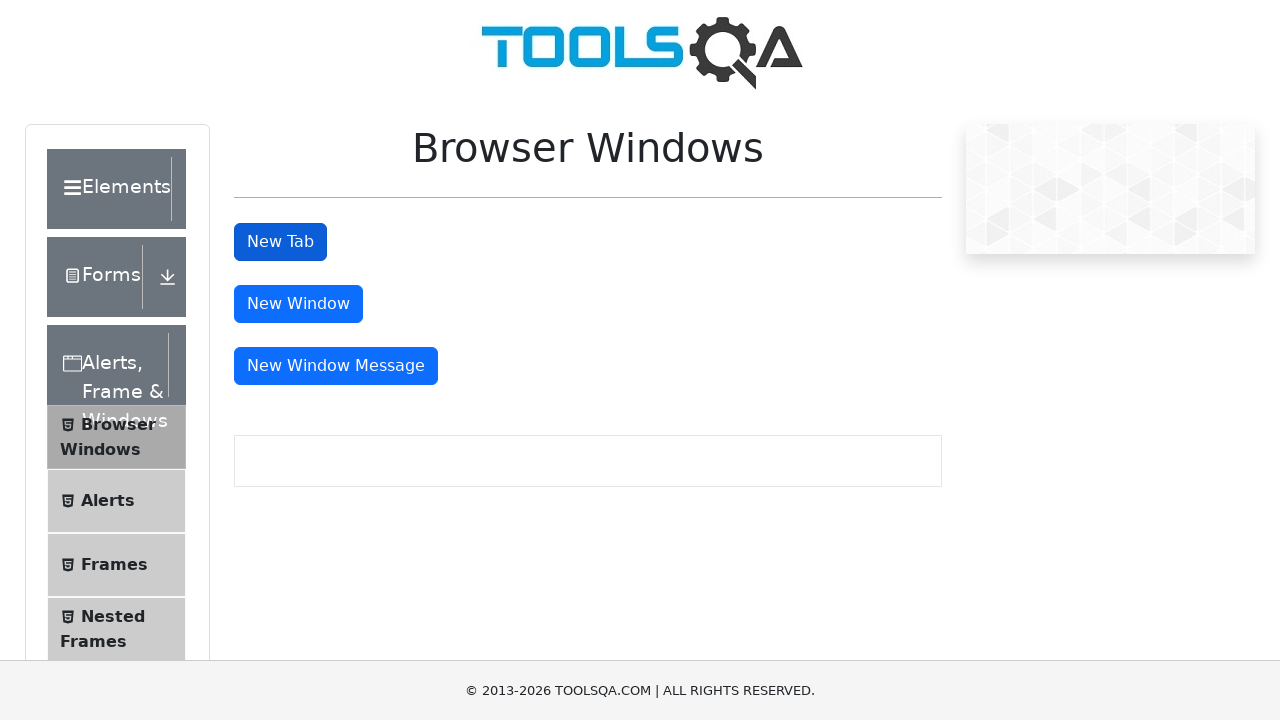